Tests an Epic Seven gear calculator by selecting gear options, filling in stat values, and calculating the result

Starting URL: https://meowyih.github.io/epic7-gear/index.html?lang=en

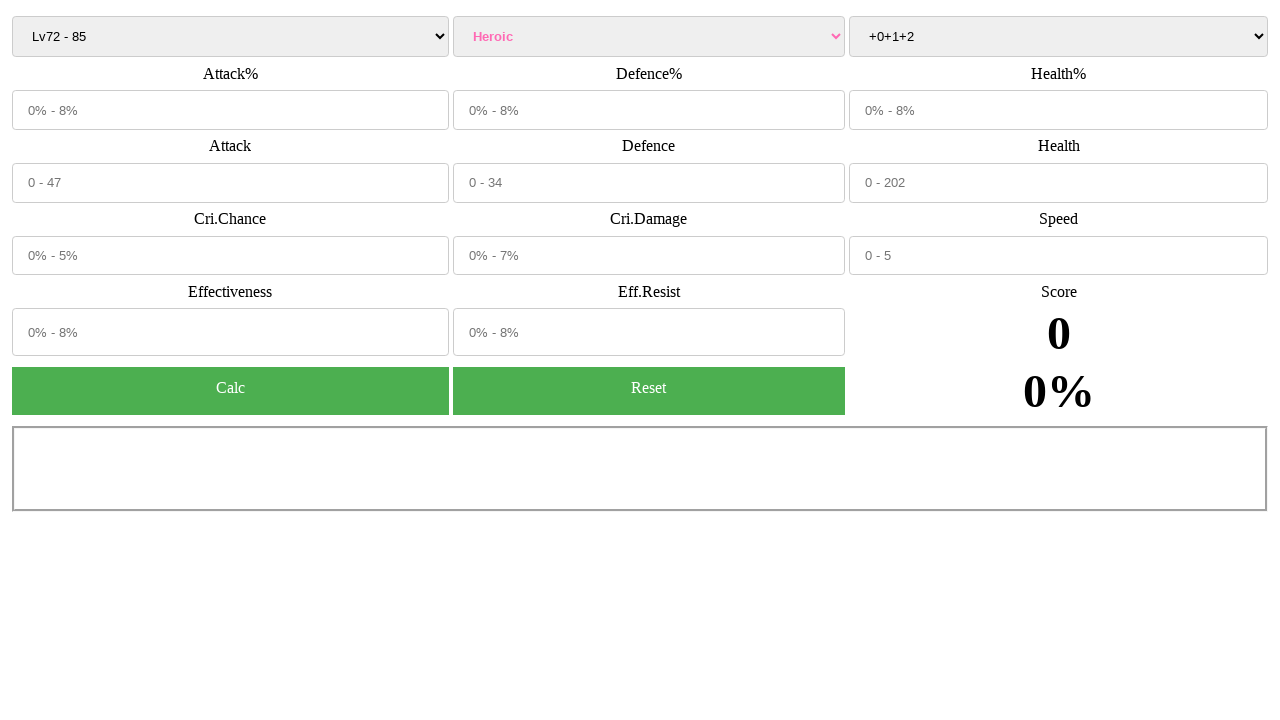

Navigated to Epic Seven gear calculator
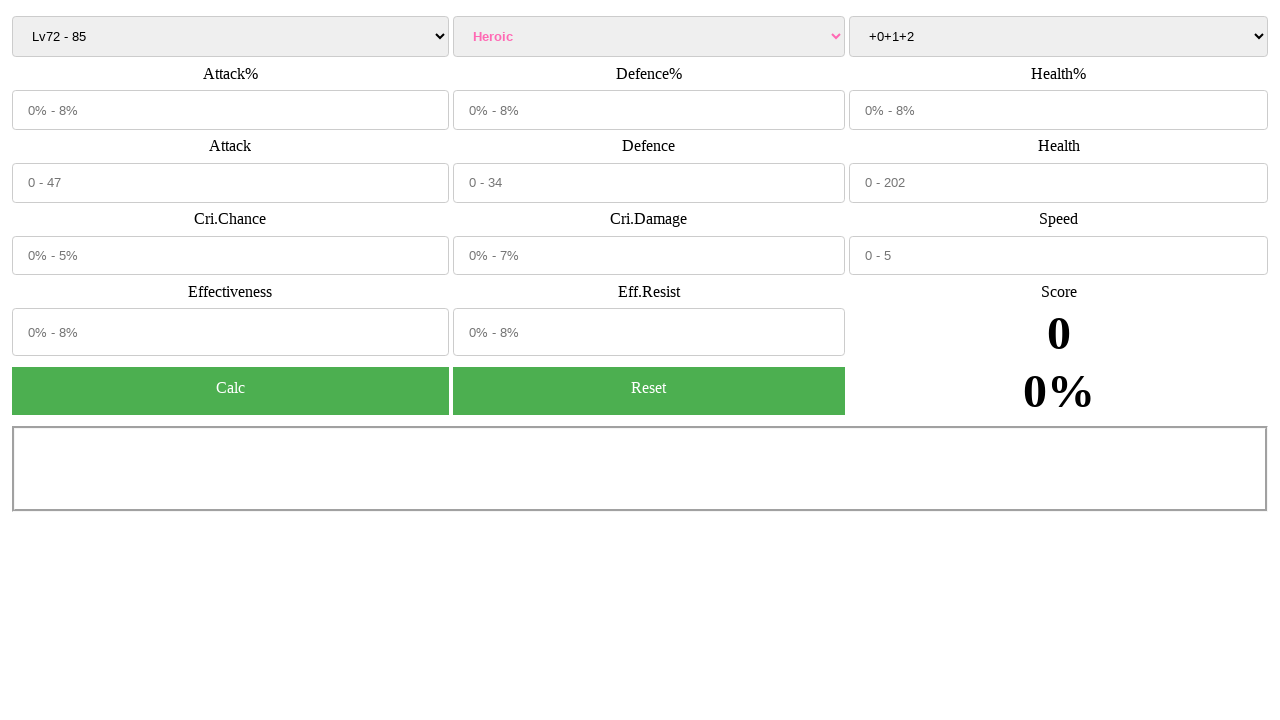

Selected gear level: lv85 on #gear-lv
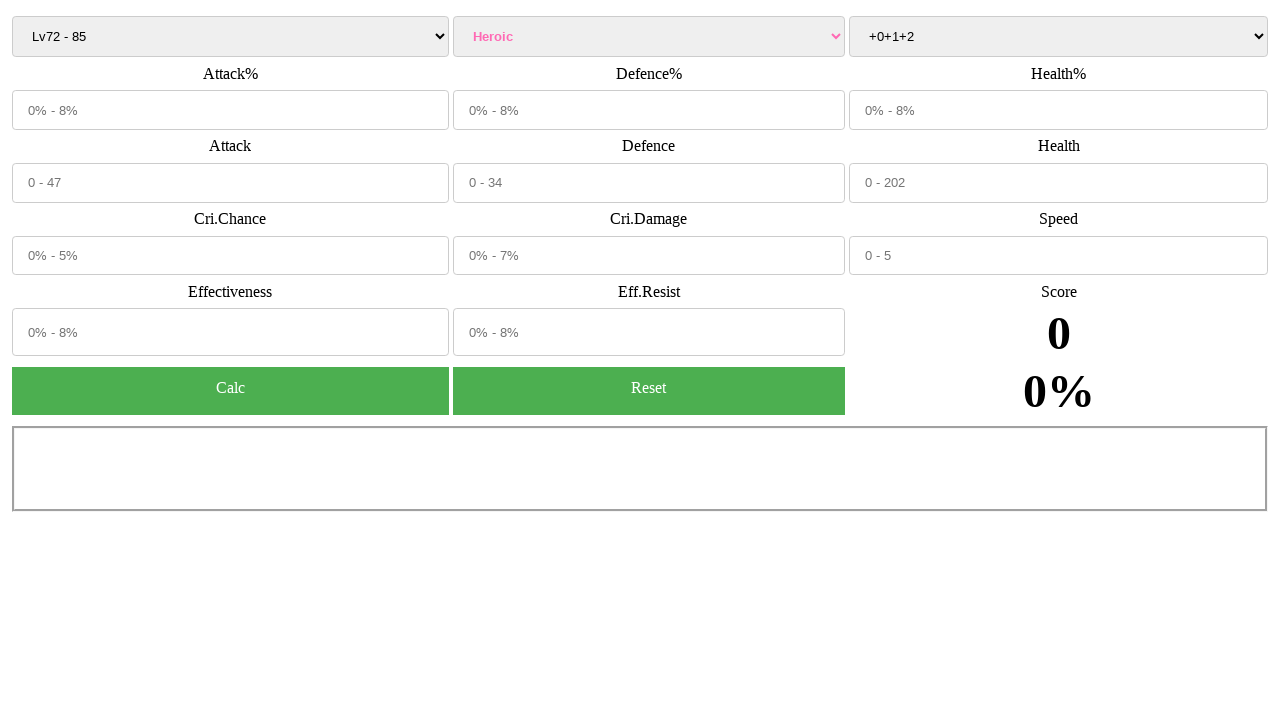

Selected gear type: gpink on #gear-type
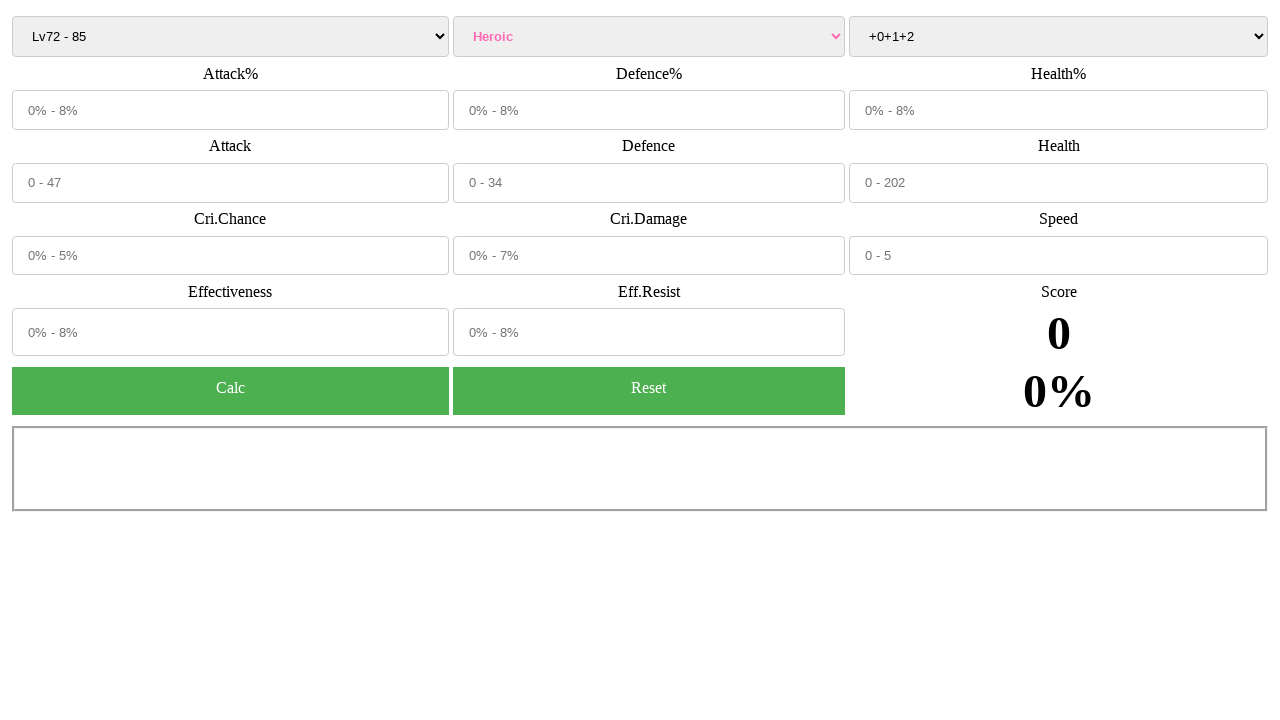

Selected enhancement level: gear-lv15 on #gear-enc-lv
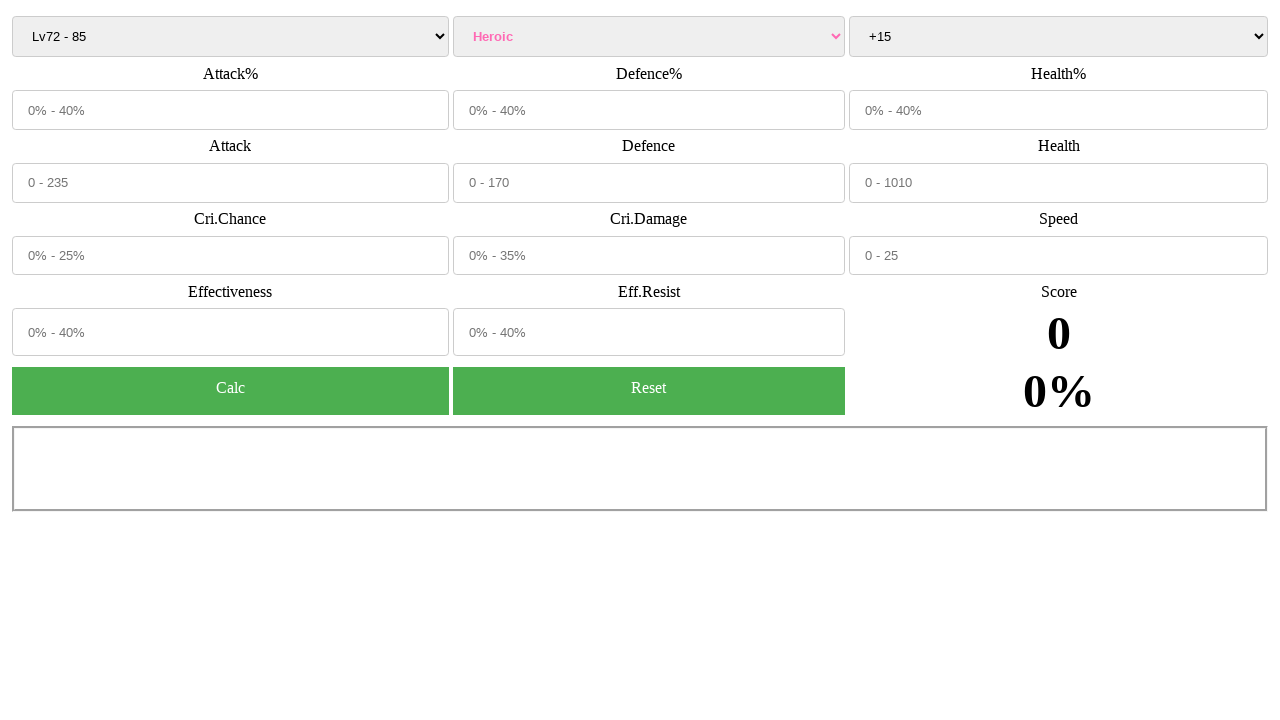

Filled attack percentage stat with value 8 on #atkper
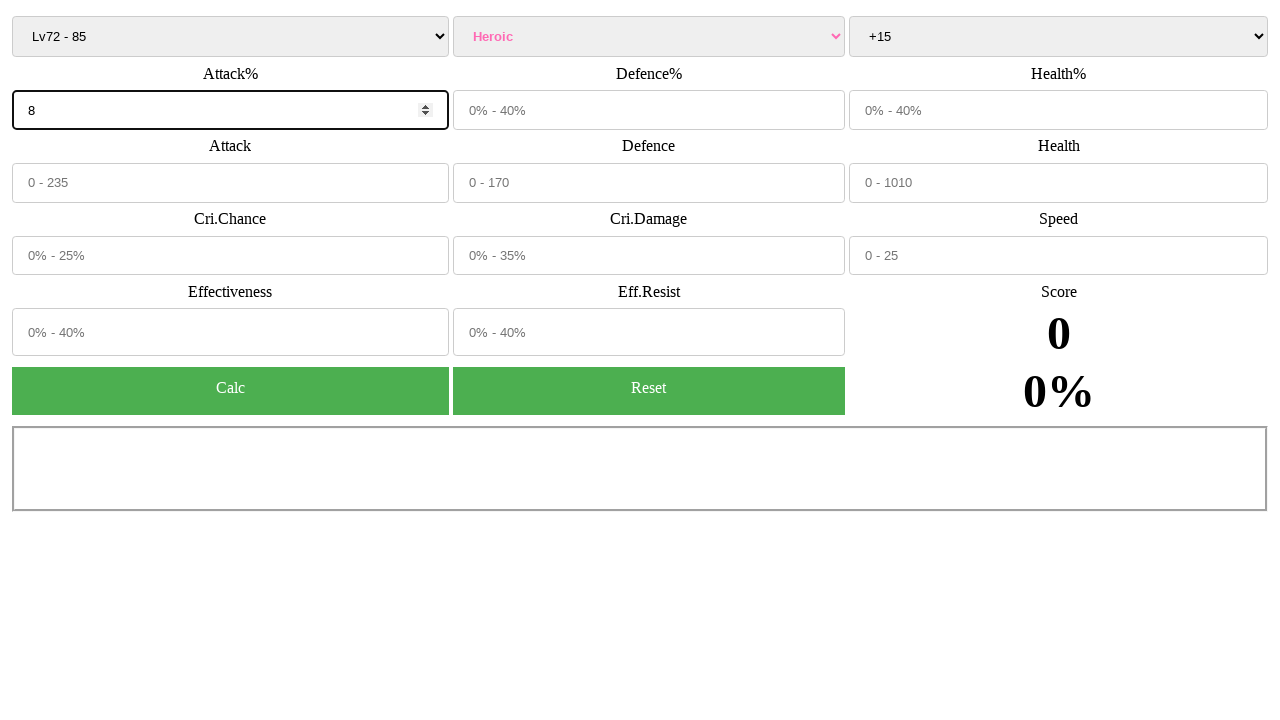

Filled defense percentage stat with value 6 on #defper
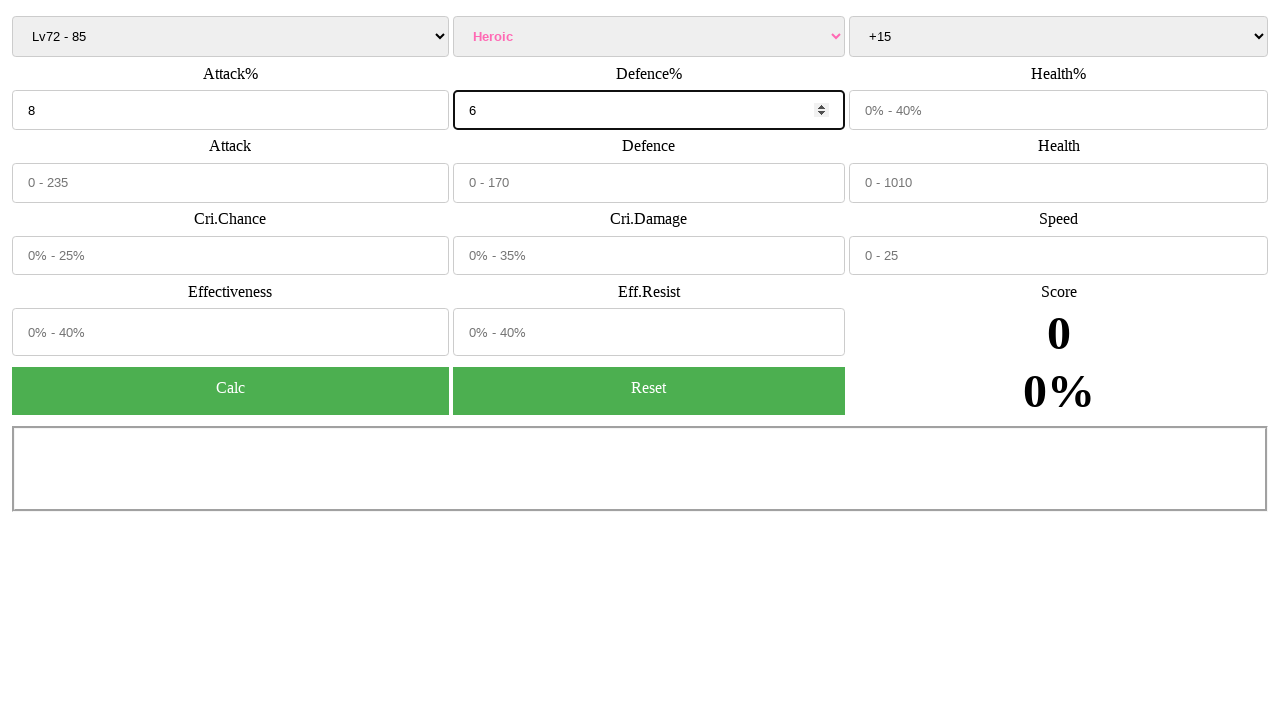

Filled speed stat with value 4 on #spd
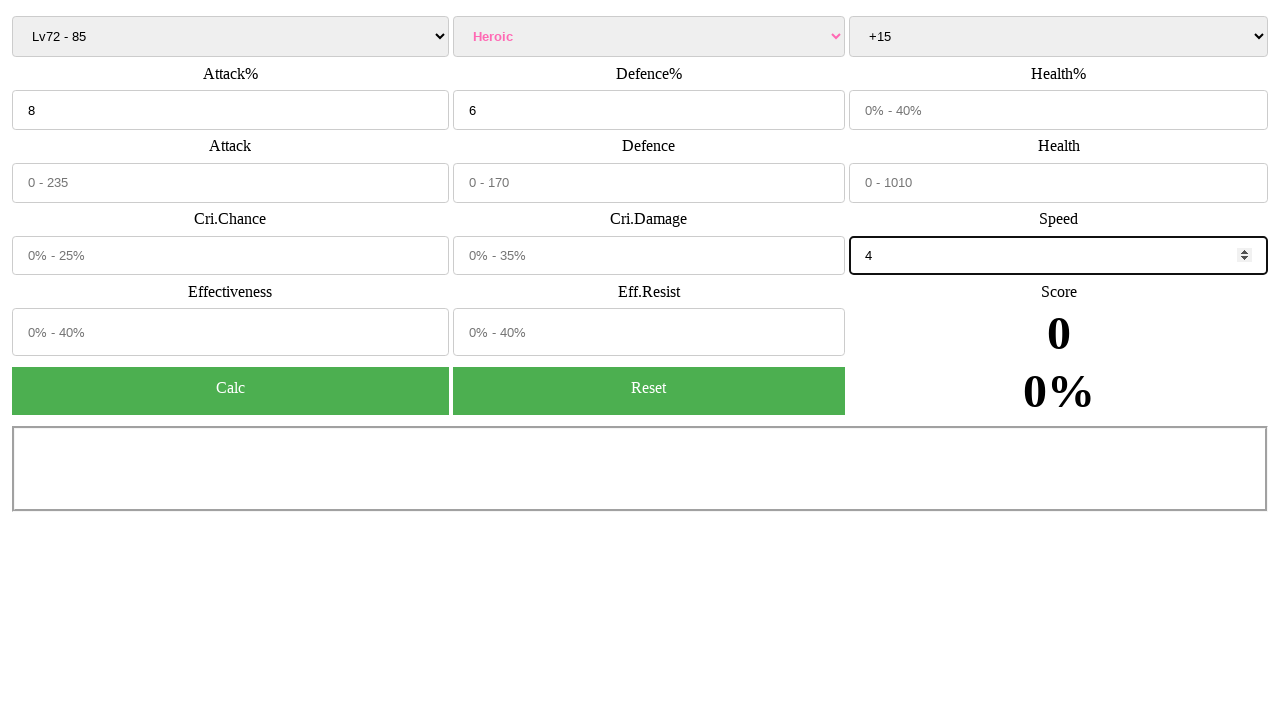

Clicked calculate button to compute gear stats at (230, 391) on #btn-calc
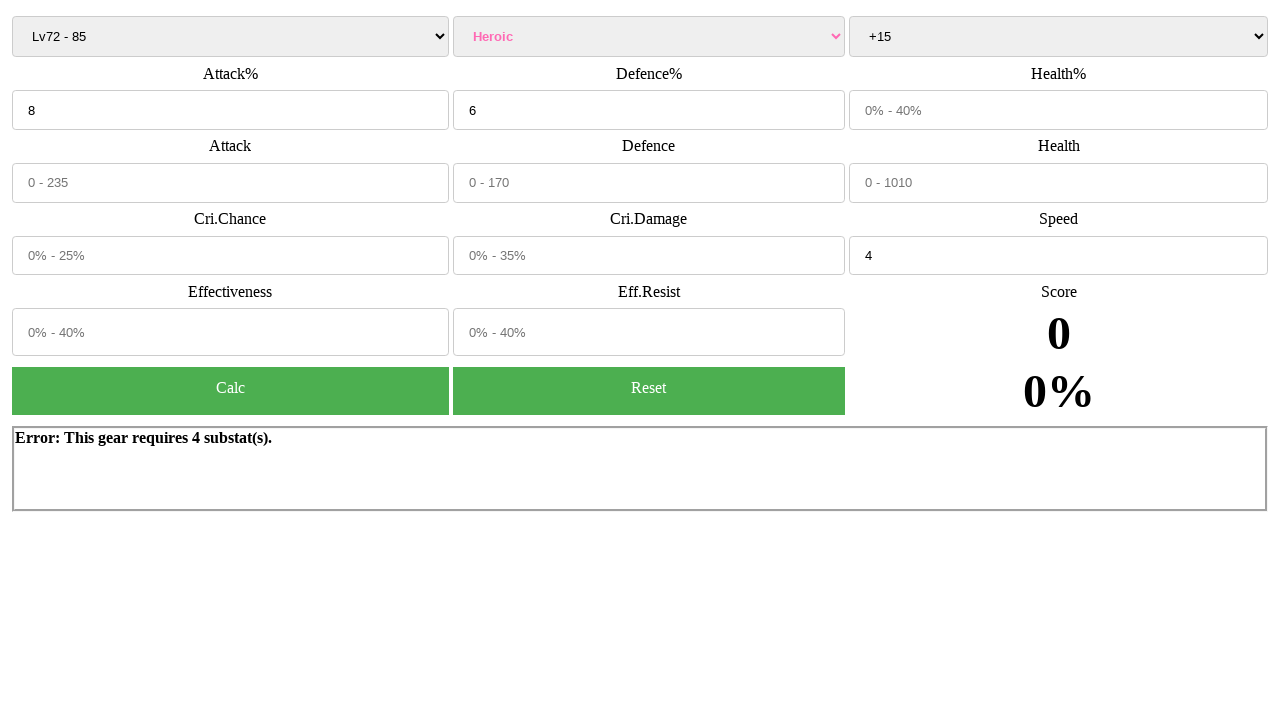

Calculation result message appeared
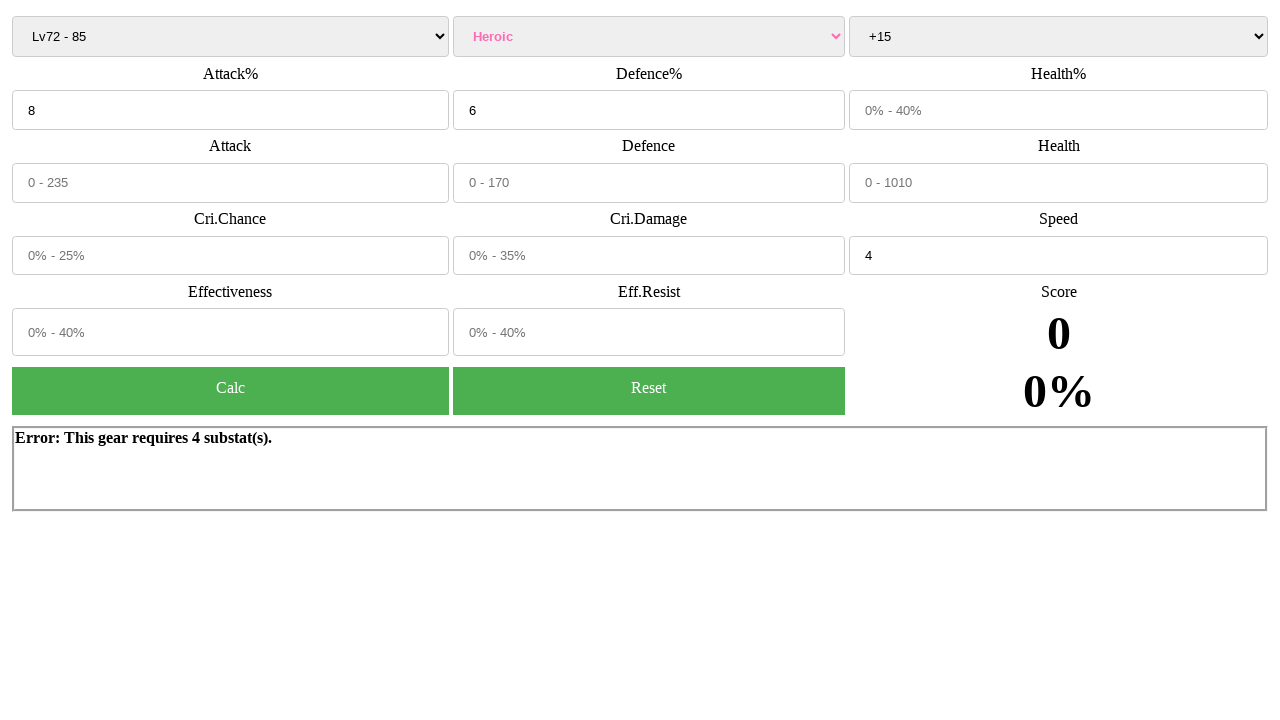

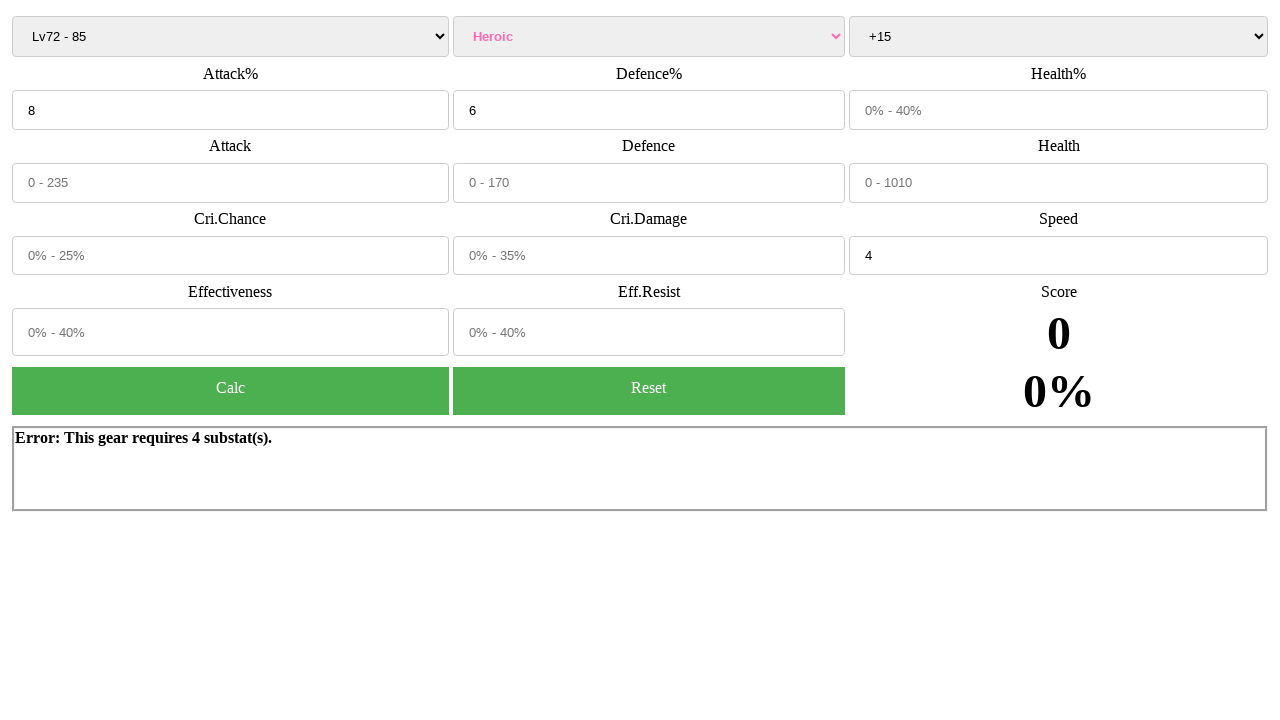